Tests clicking the Widgets button and verifies navigation to the widgets page

Starting URL: https://demoqa.com/

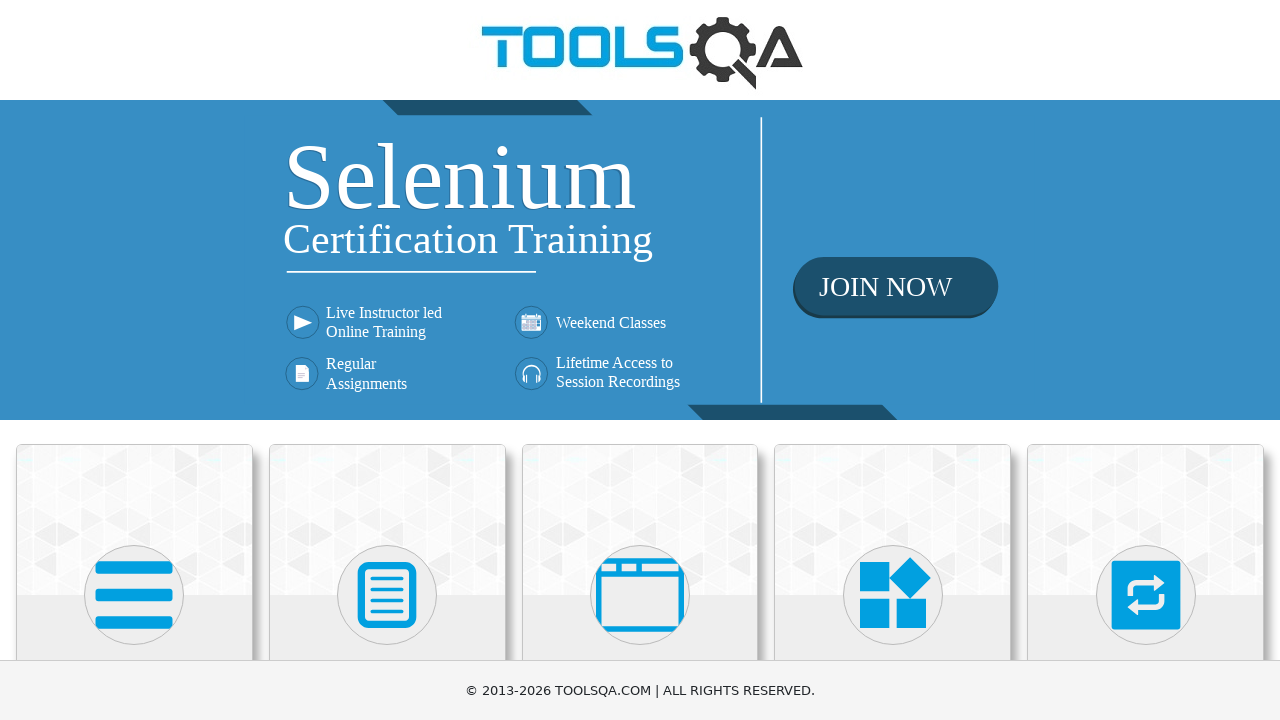

Clicked the Widgets button at (893, 360) on xpath=//h5[text()="Widgets"]
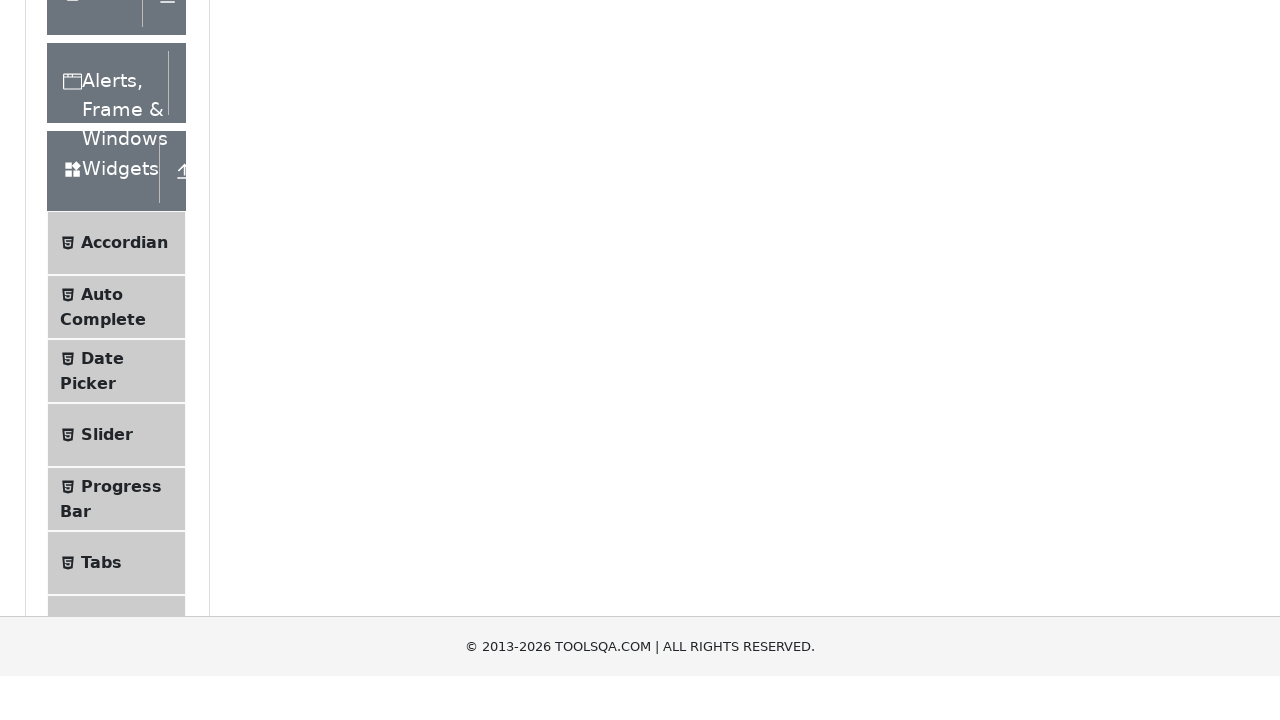

Verified navigation to widgets page at https://demoqa.com/widgets
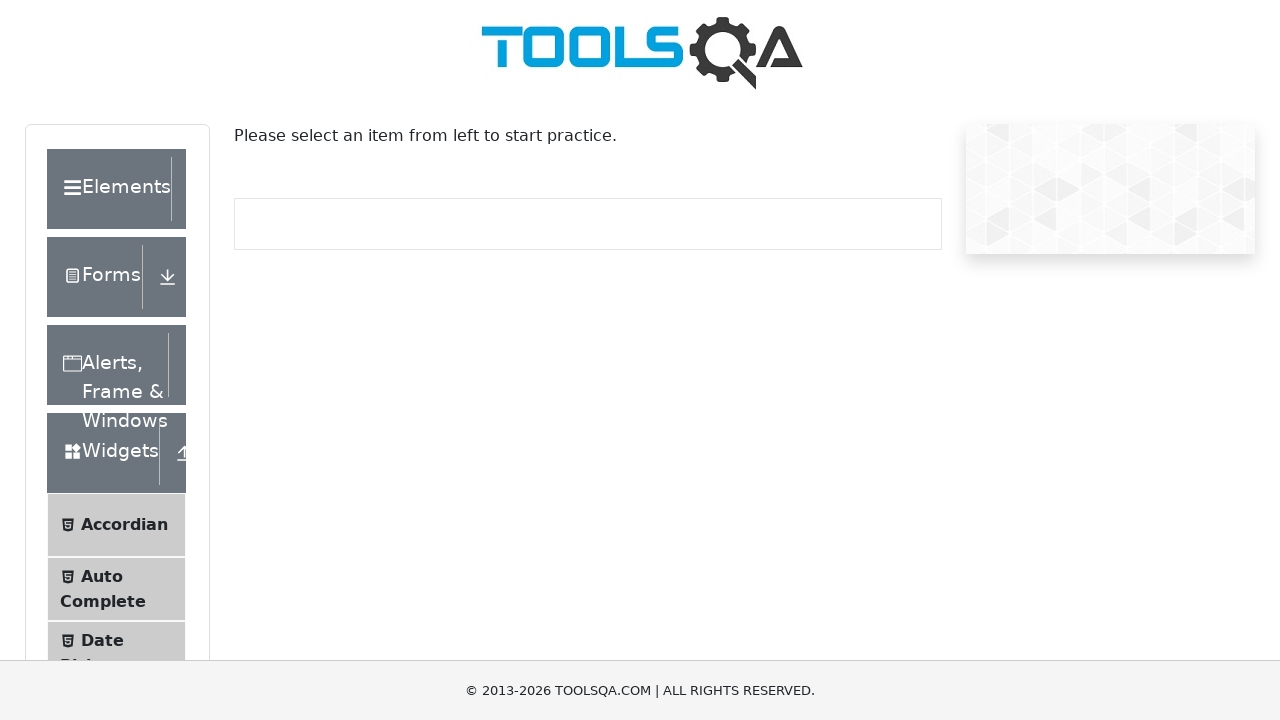

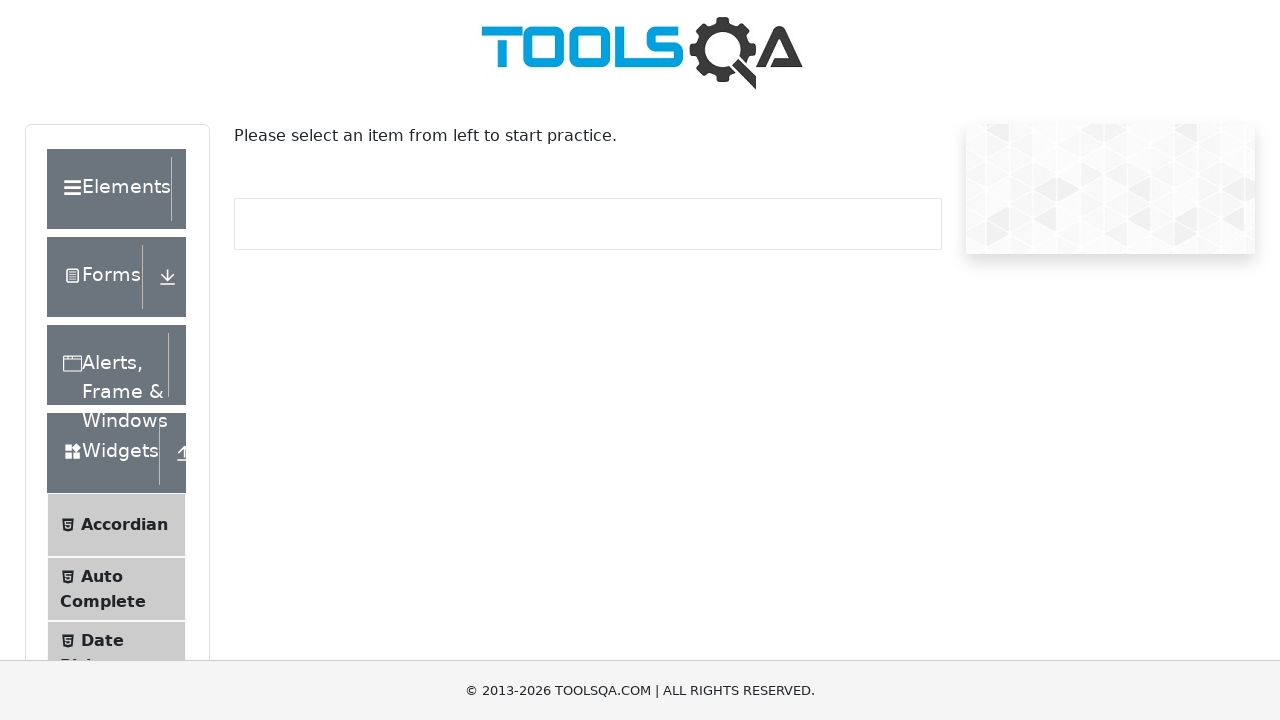